Navigates to a data tables page and interacts with sortable table elements by reading header and row data

Starting URL: https://the-internet.herokuapp.com/

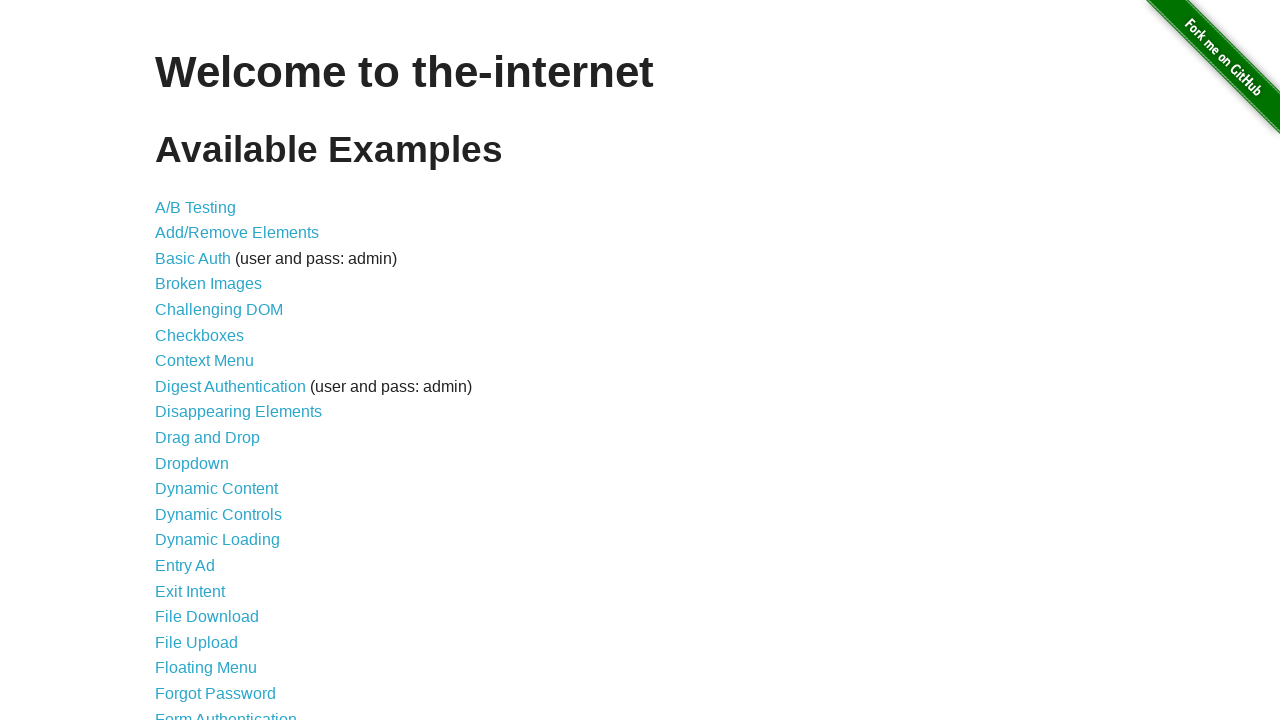

Clicked on 'Sortable Data Tables' link at (230, 574) on text='Sortable Data Tables'
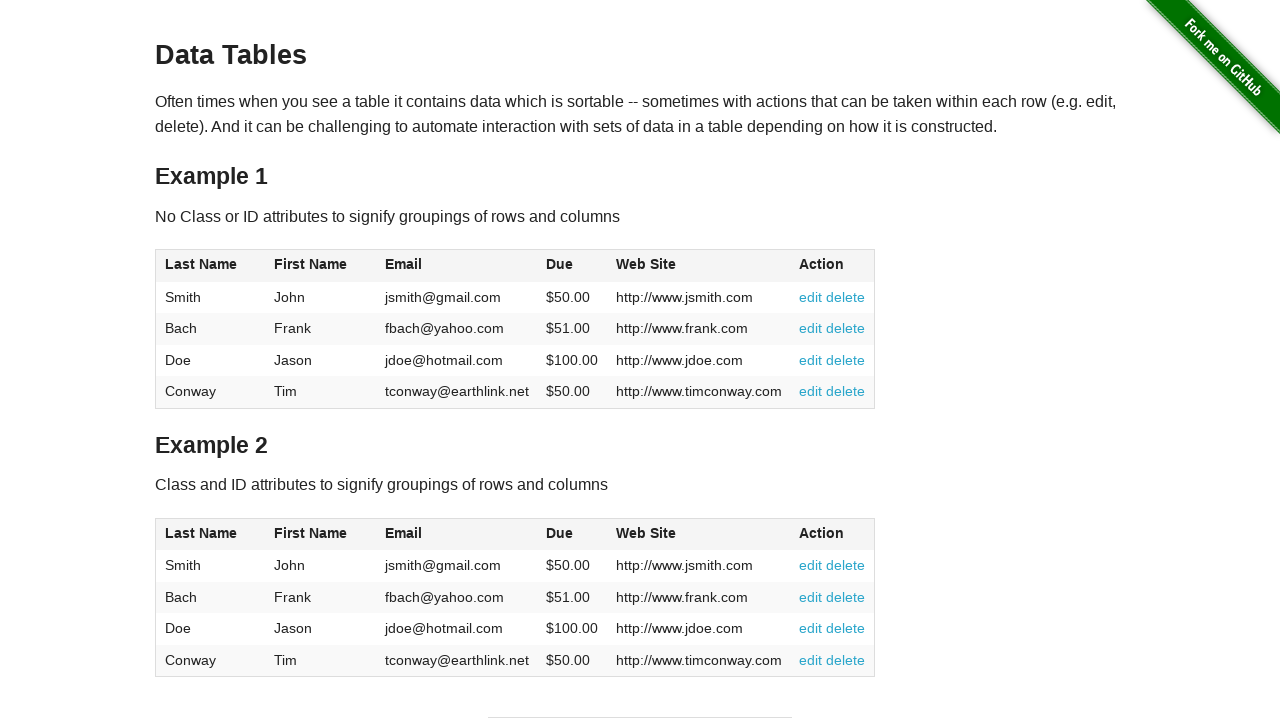

Table with id 'table1' loaded and is visible
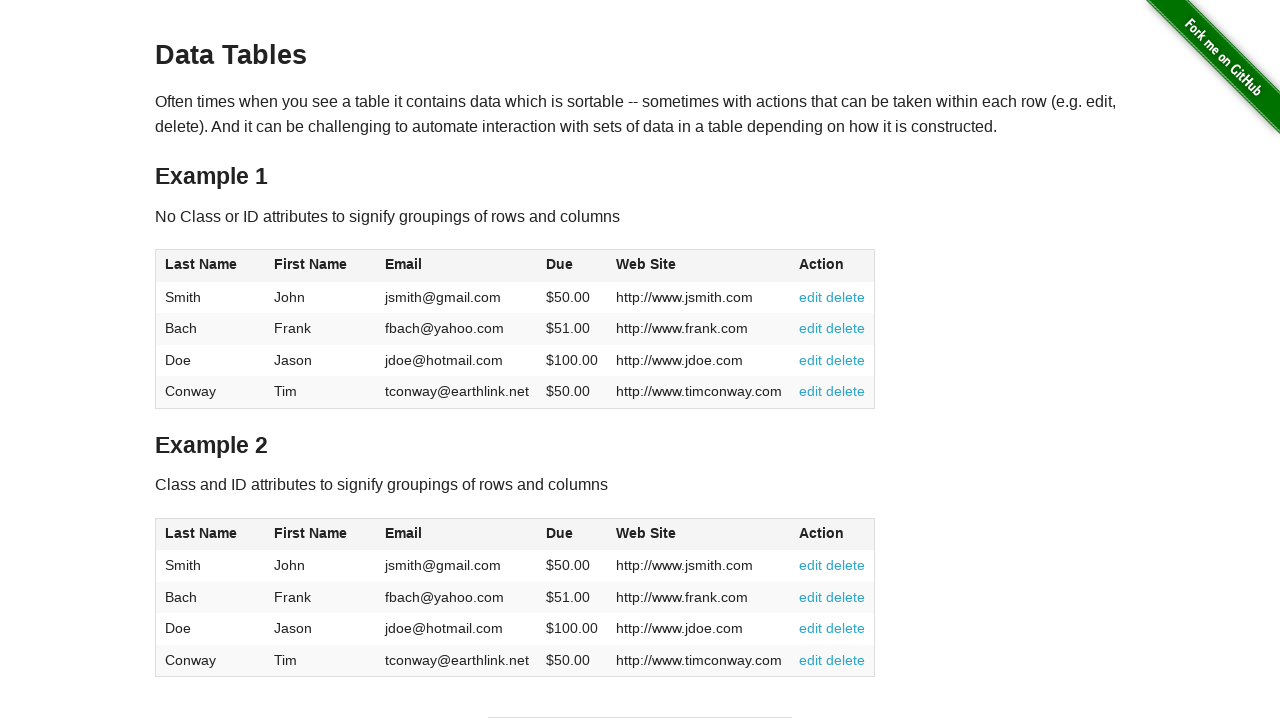

Verified header element at column 1
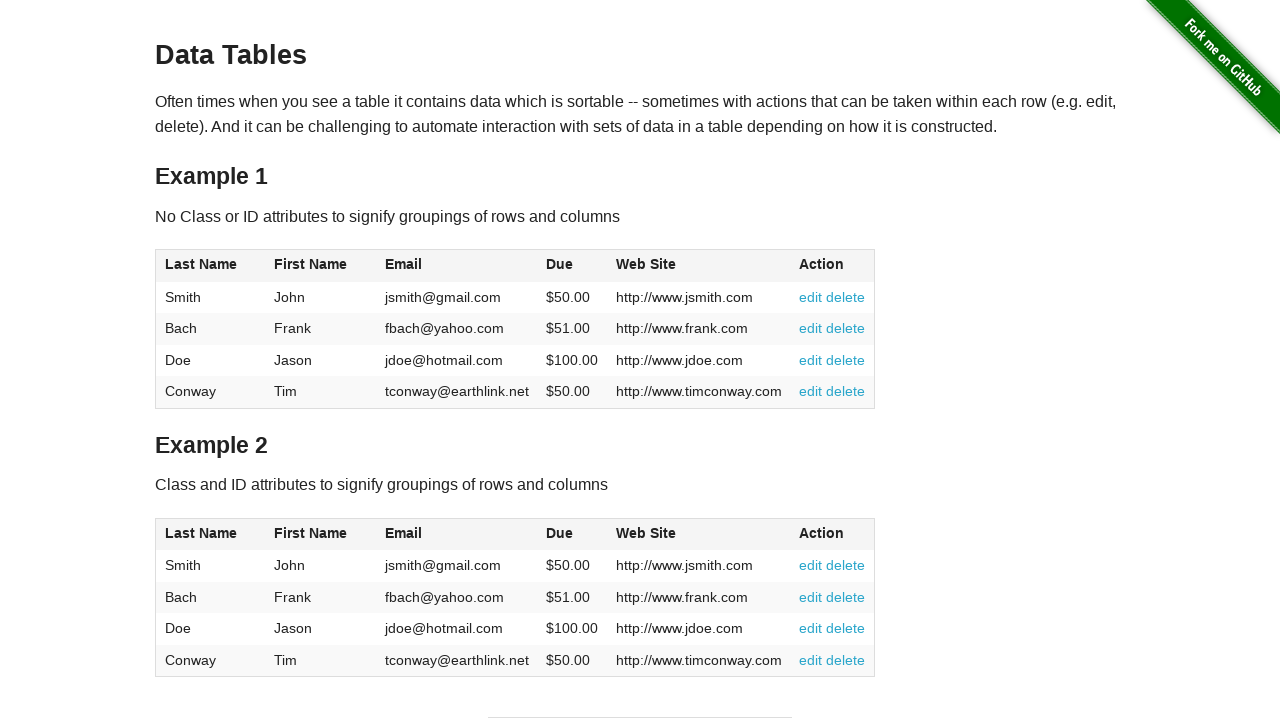

Verified row 1, column 1 data element
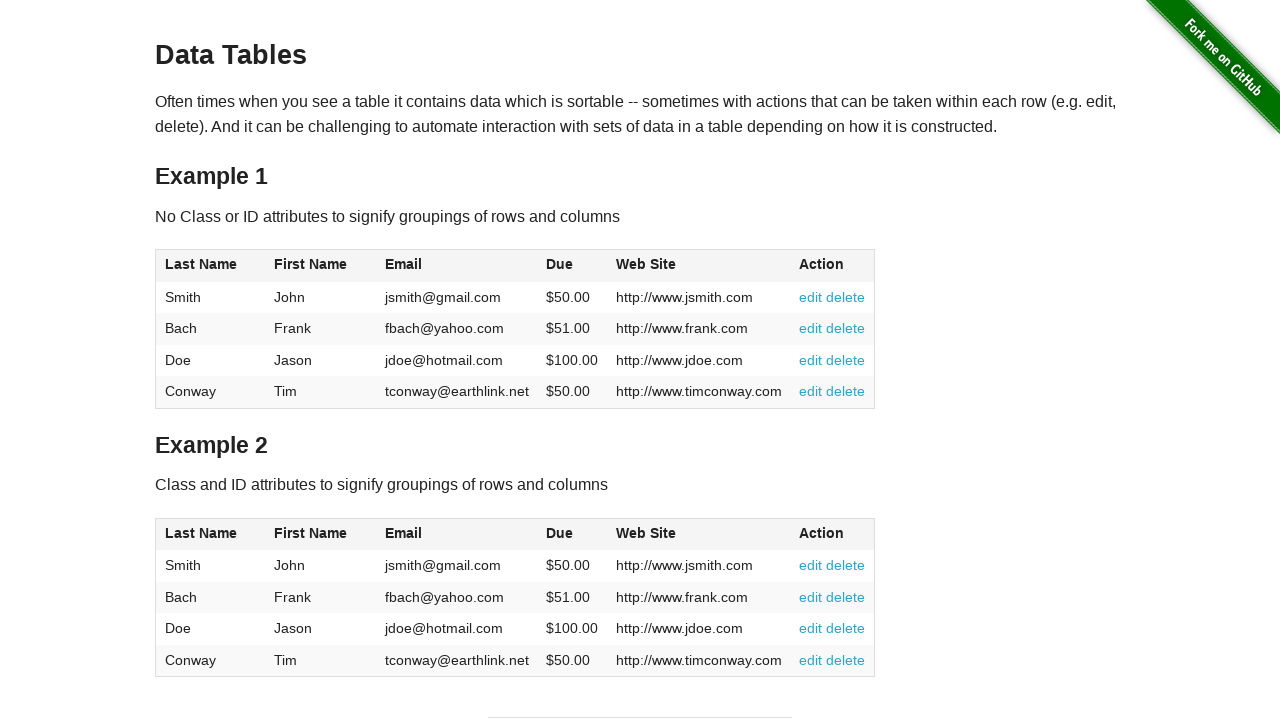

Verified header element at column 2
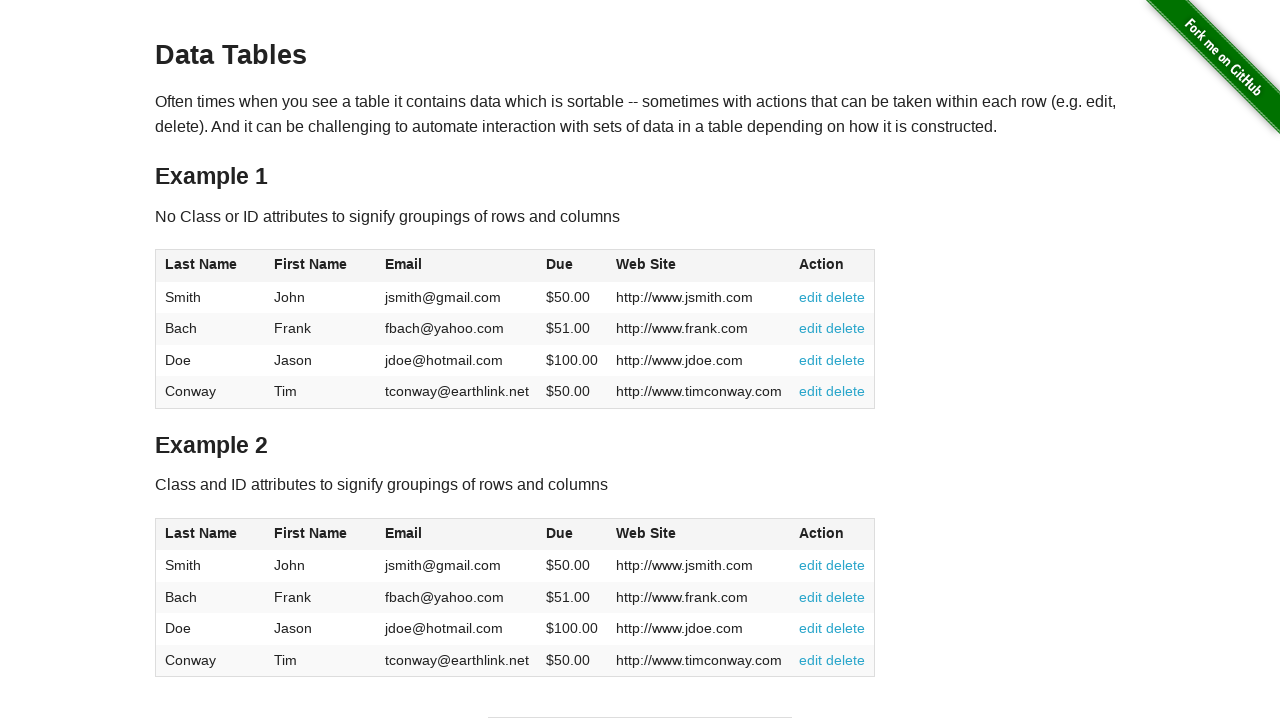

Verified row 1, column 2 data element
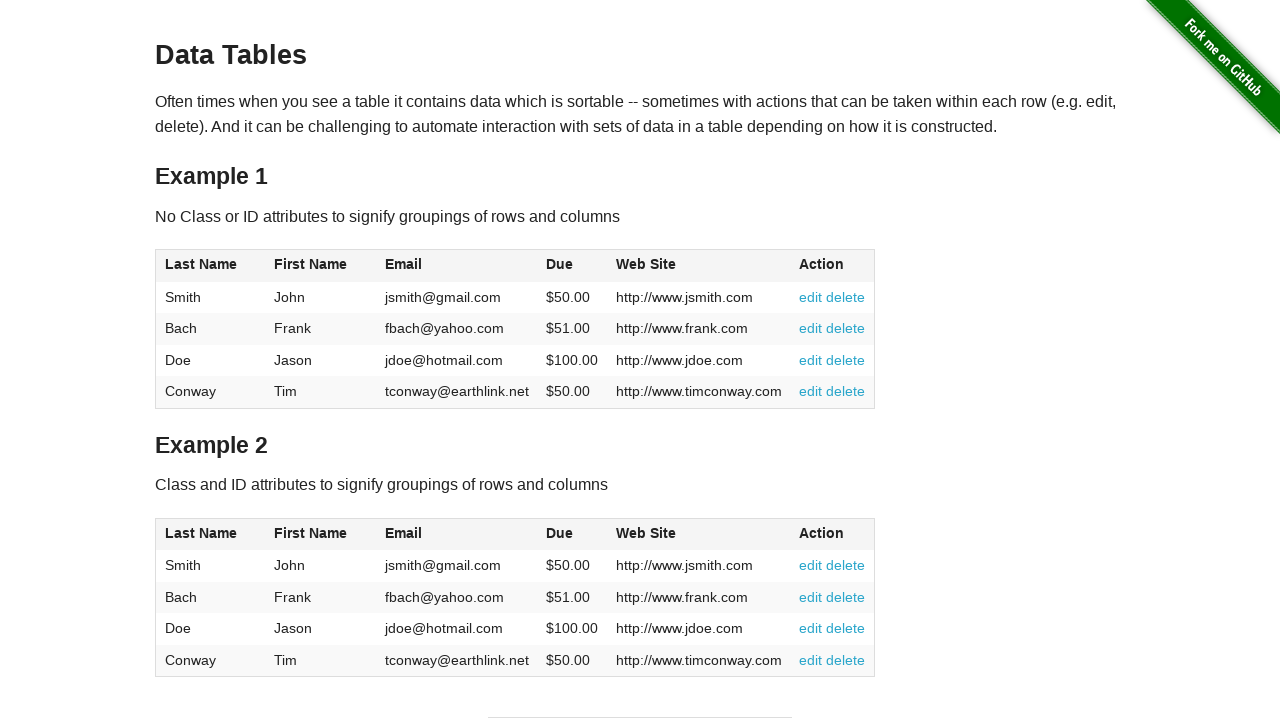

Verified header element at column 3
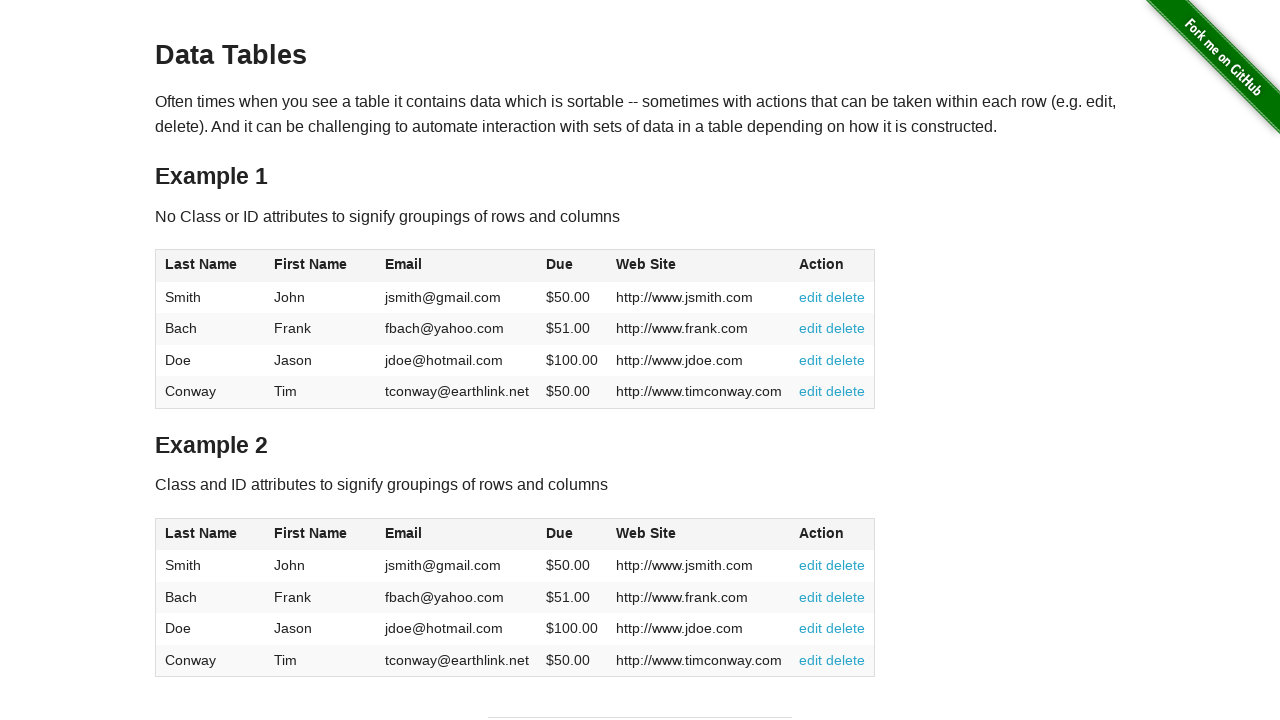

Verified row 1, column 3 data element
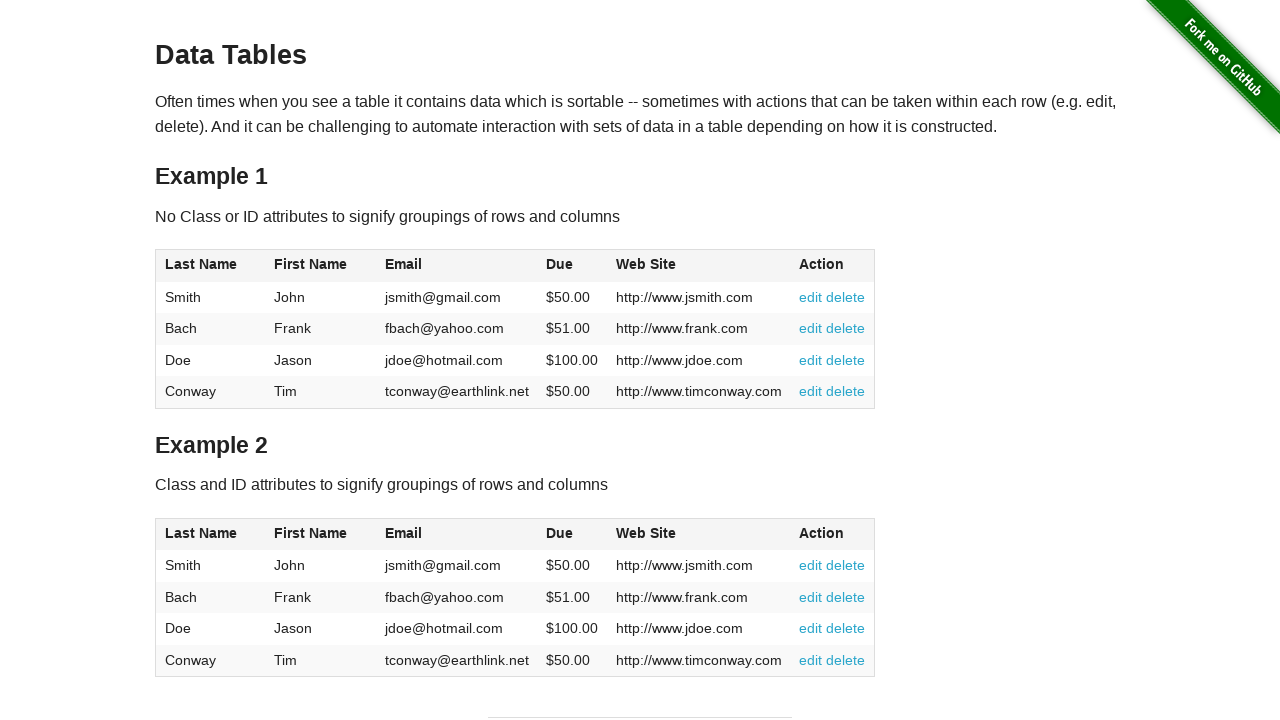

Verified header element at column 1
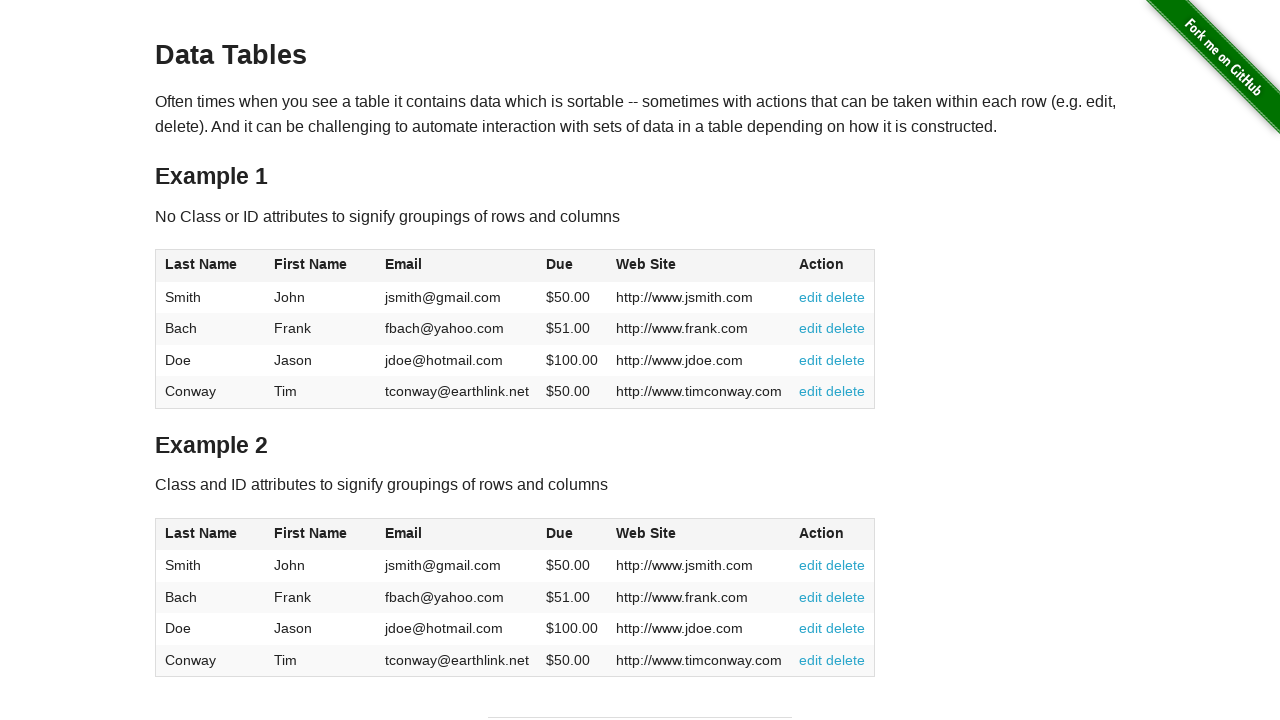

Verified row 2, column 1 data element
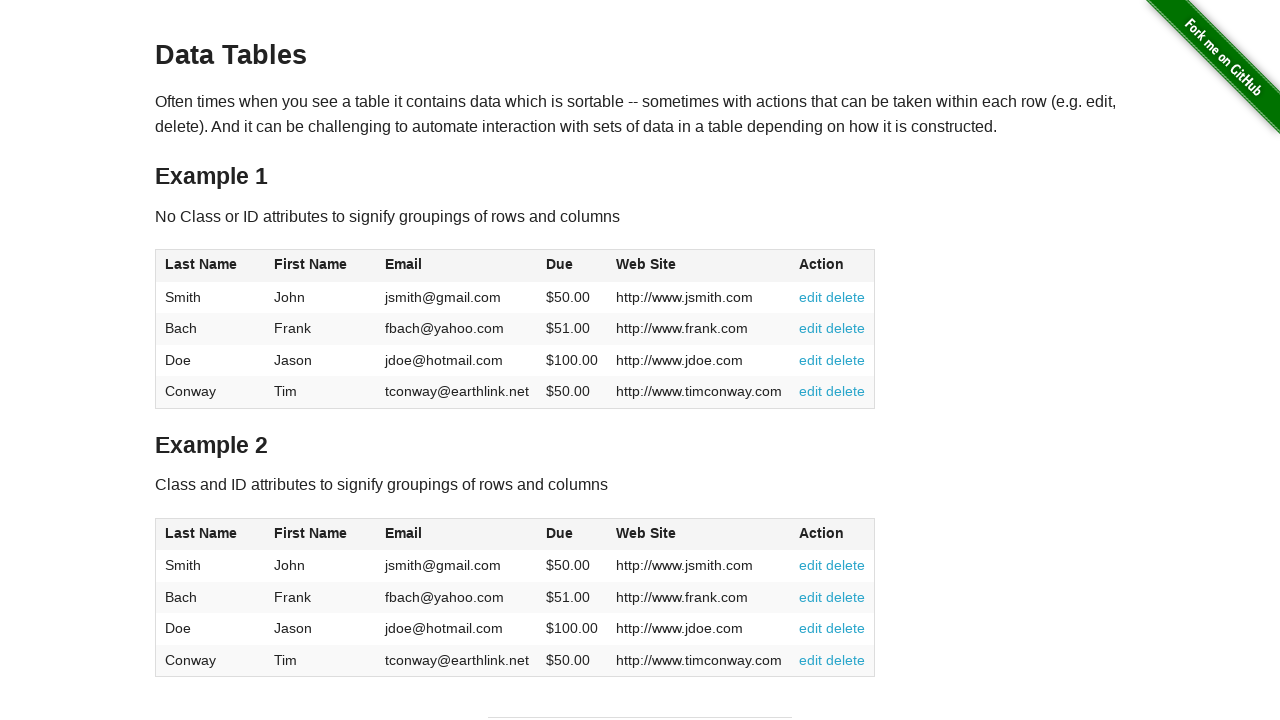

Verified header element at column 2
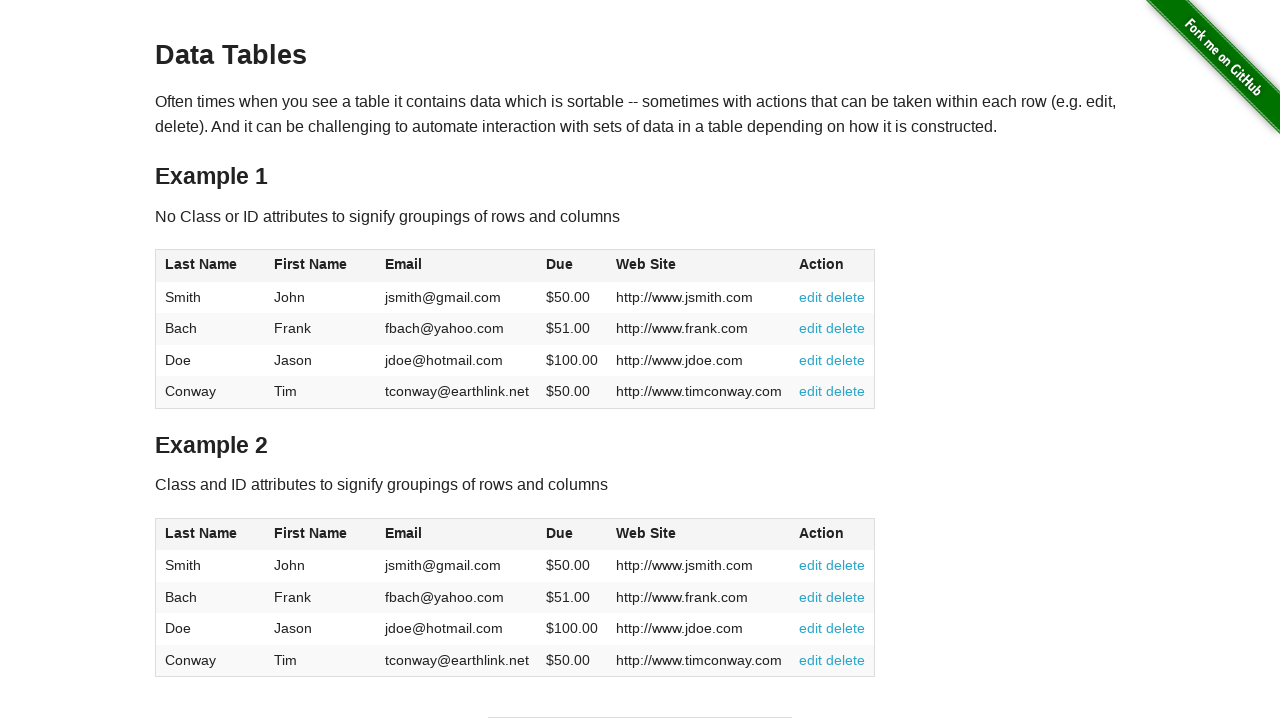

Verified row 2, column 2 data element
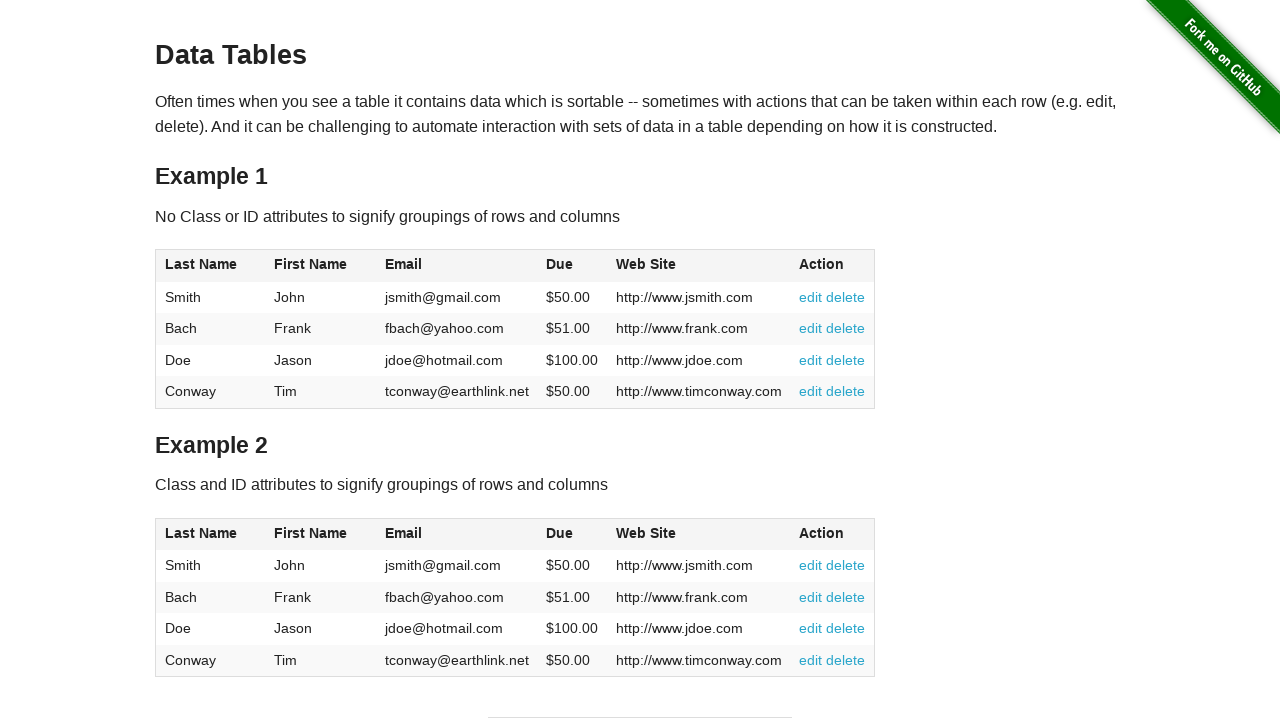

Verified header element at column 3
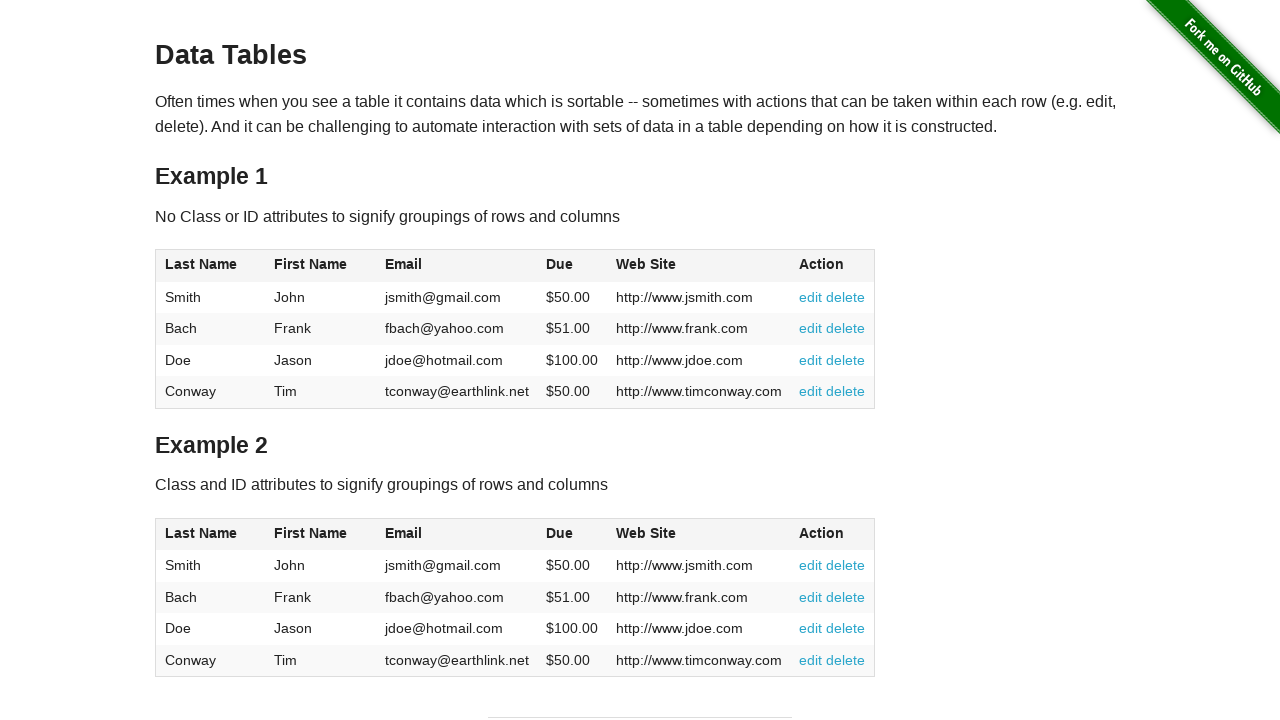

Verified row 2, column 3 data element
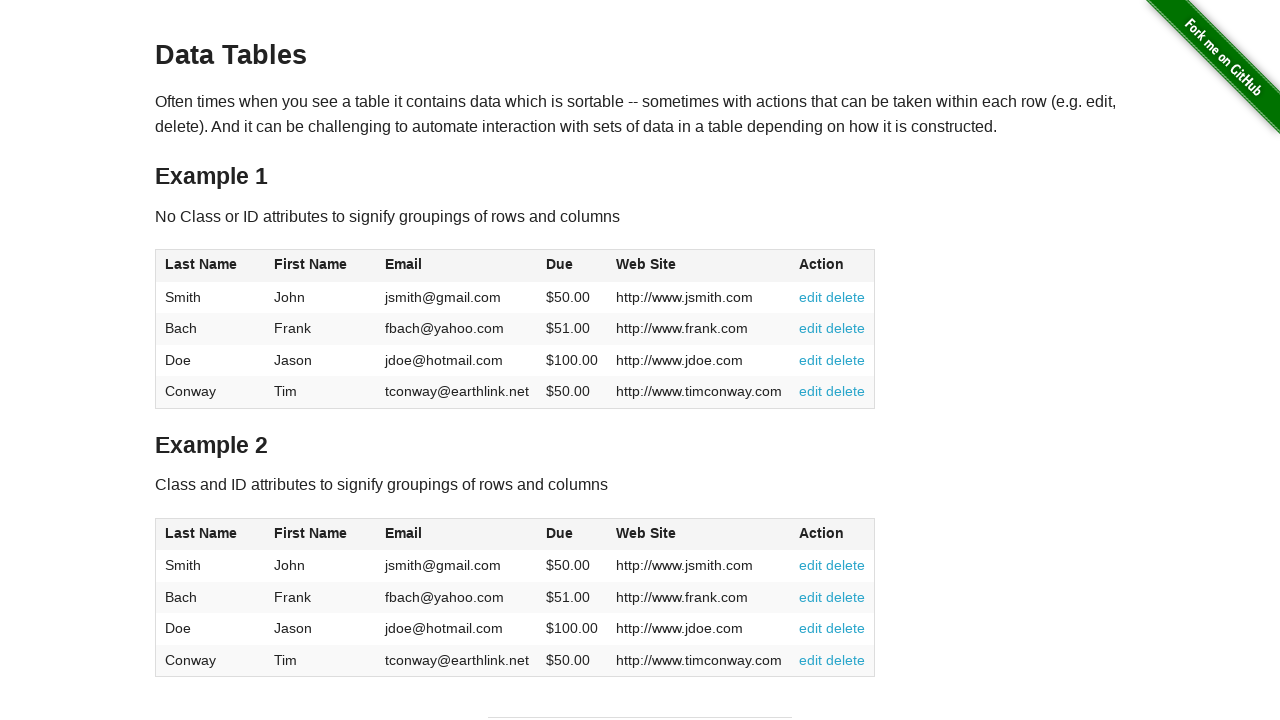

Verified header element at column 1
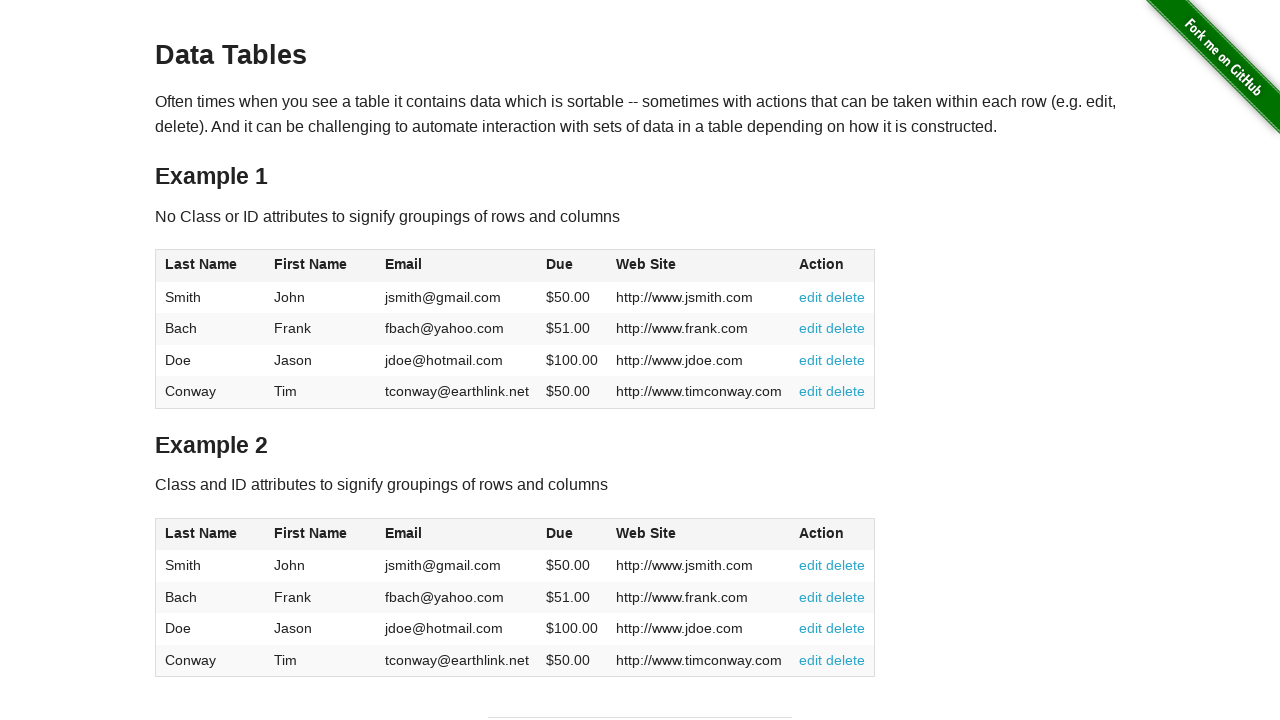

Verified row 3, column 1 data element
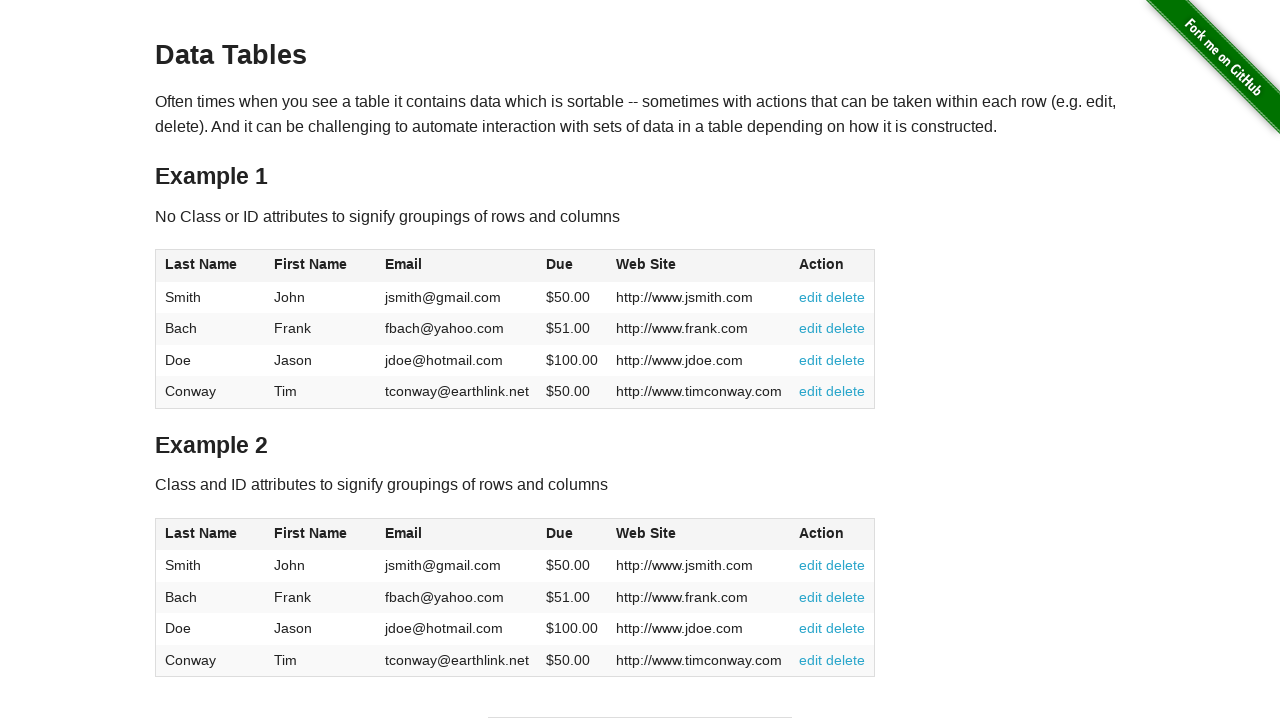

Verified header element at column 2
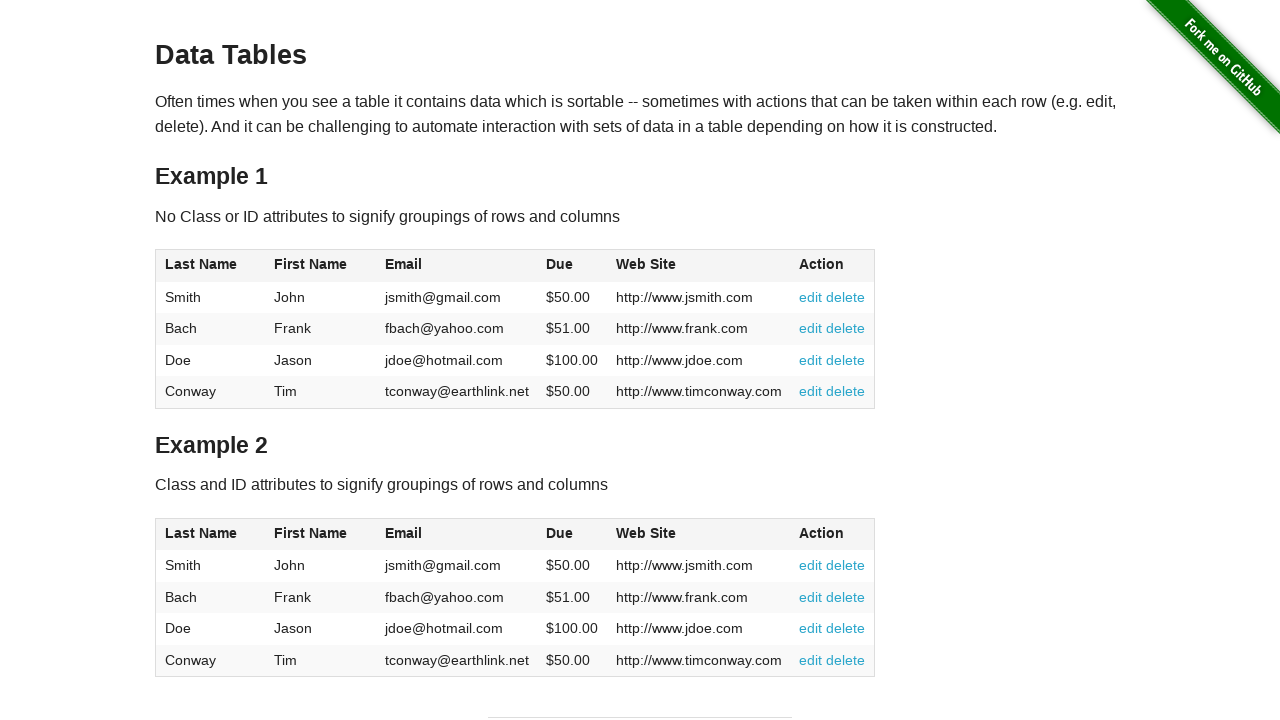

Verified row 3, column 2 data element
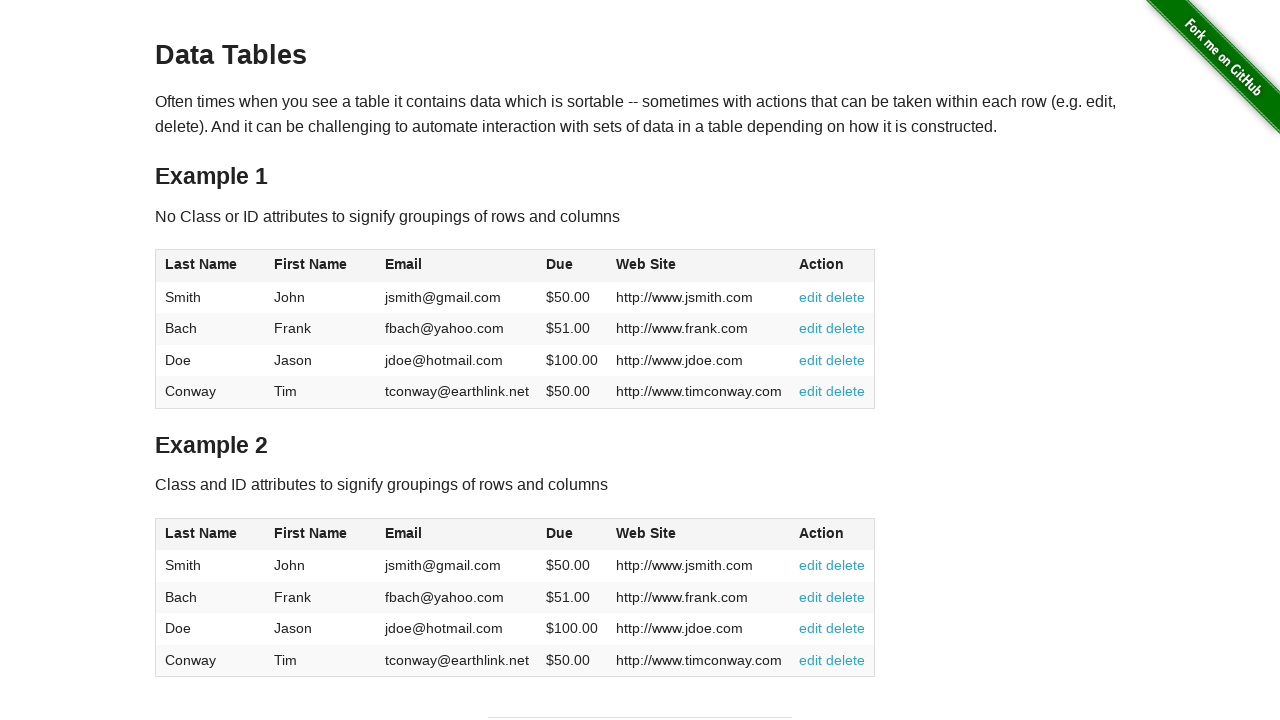

Verified header element at column 3
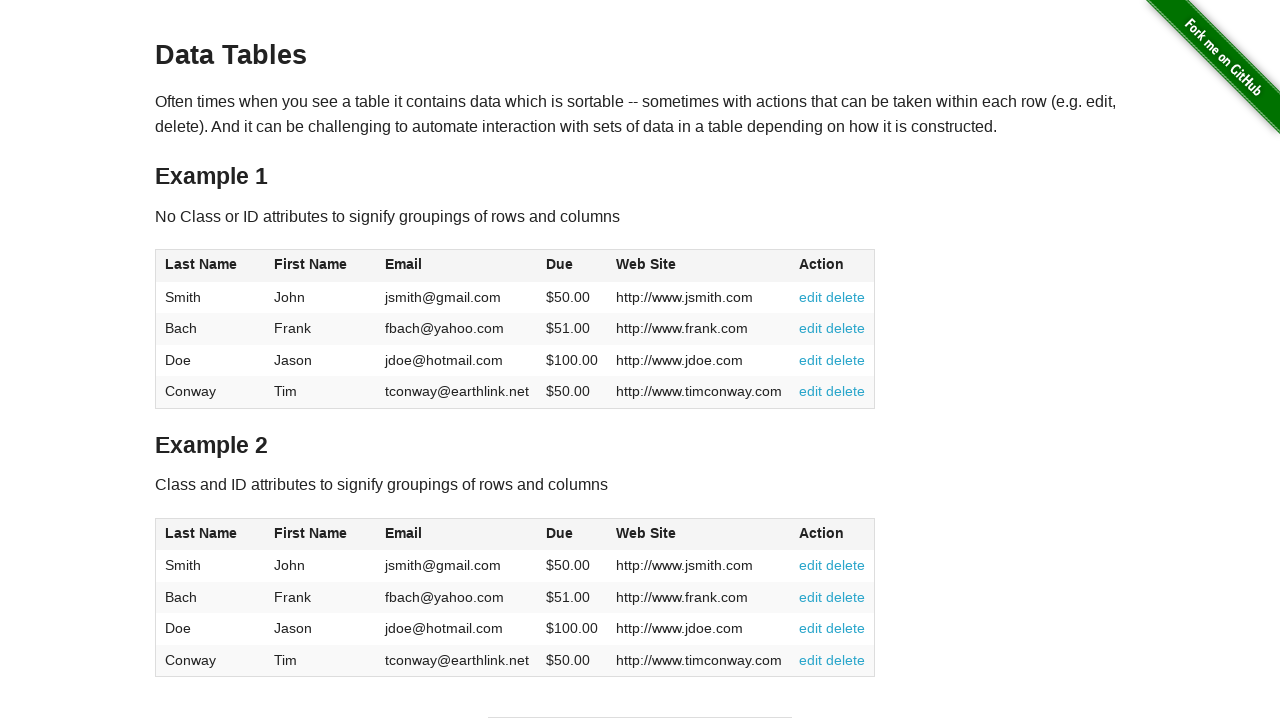

Verified row 3, column 3 data element
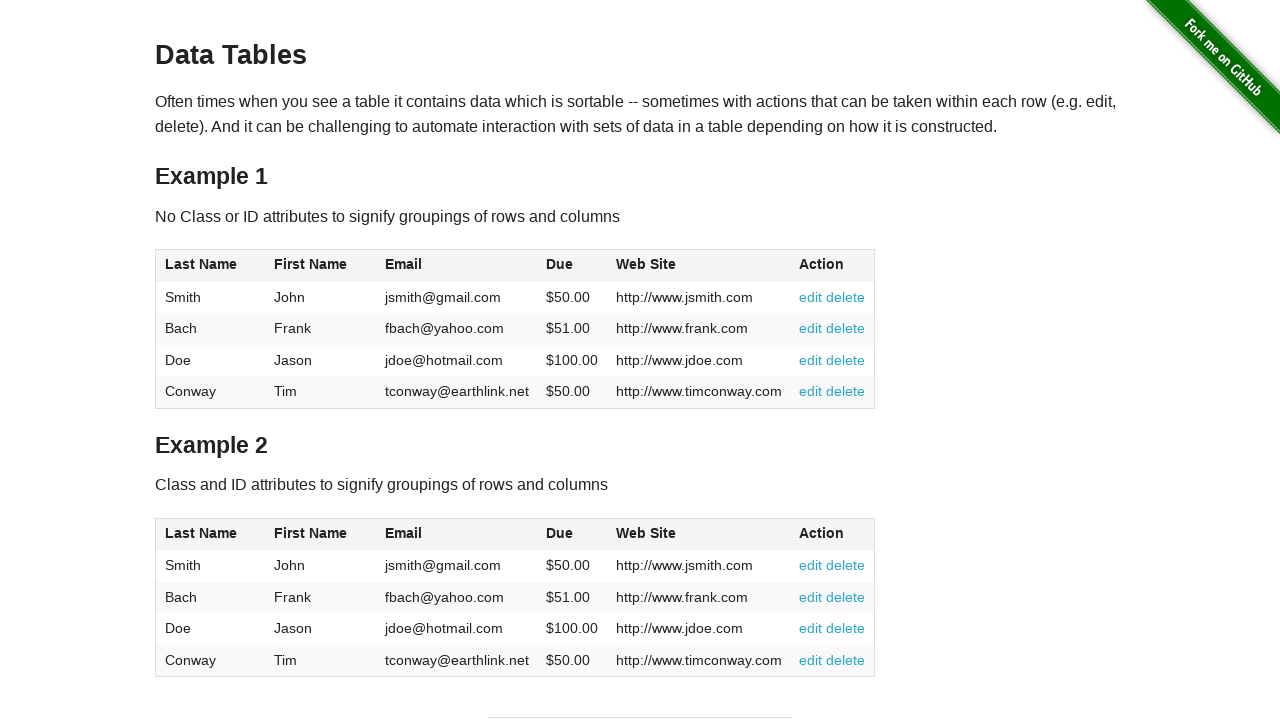

Verified header element at column 1
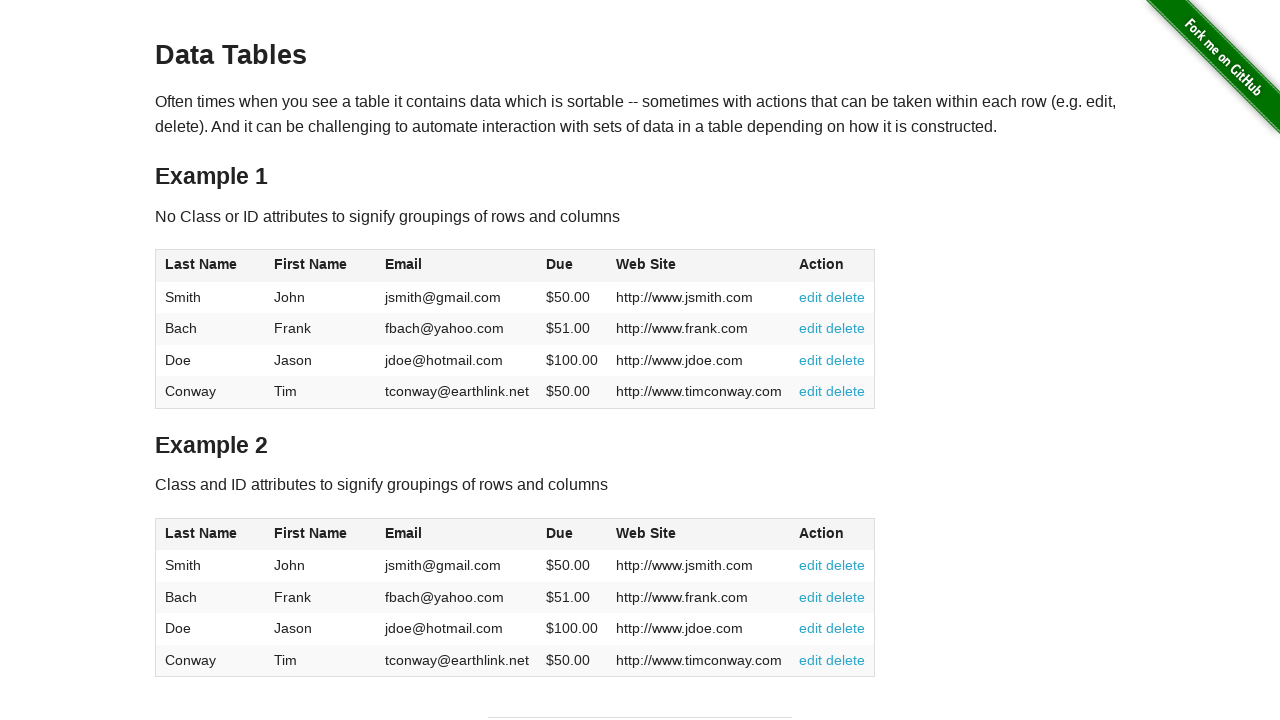

Verified row 4, column 1 data element
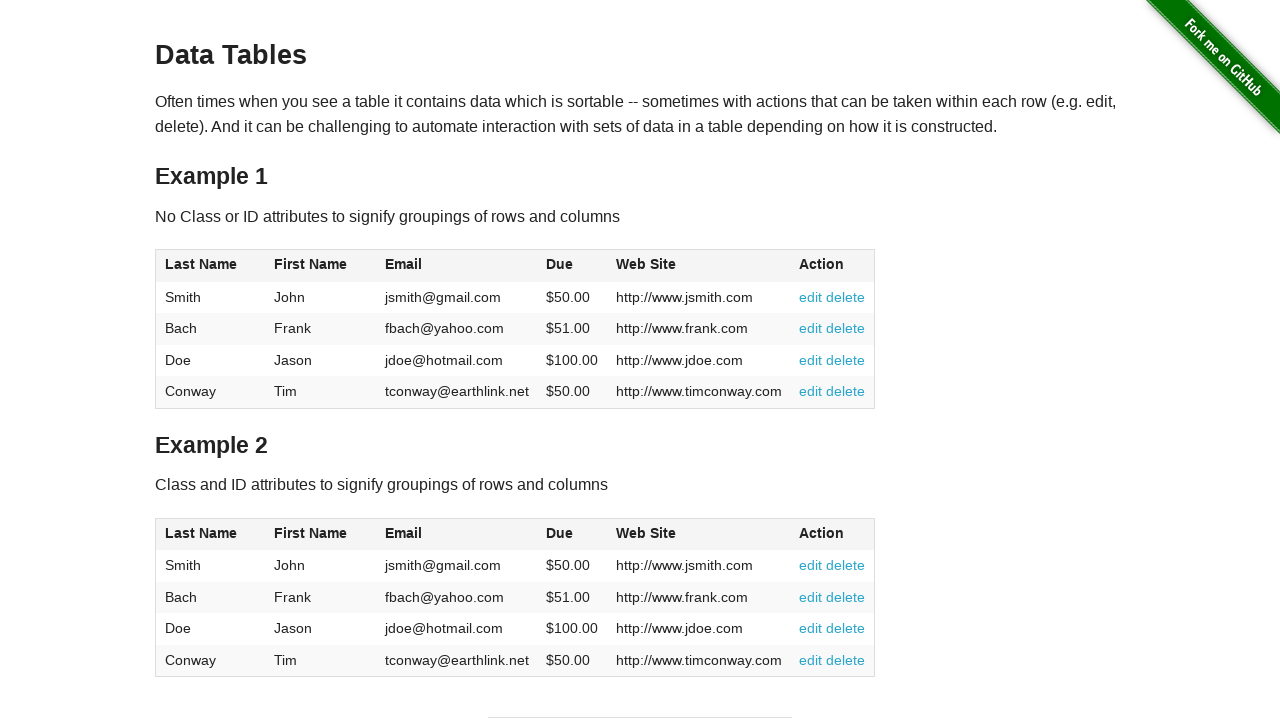

Verified header element at column 2
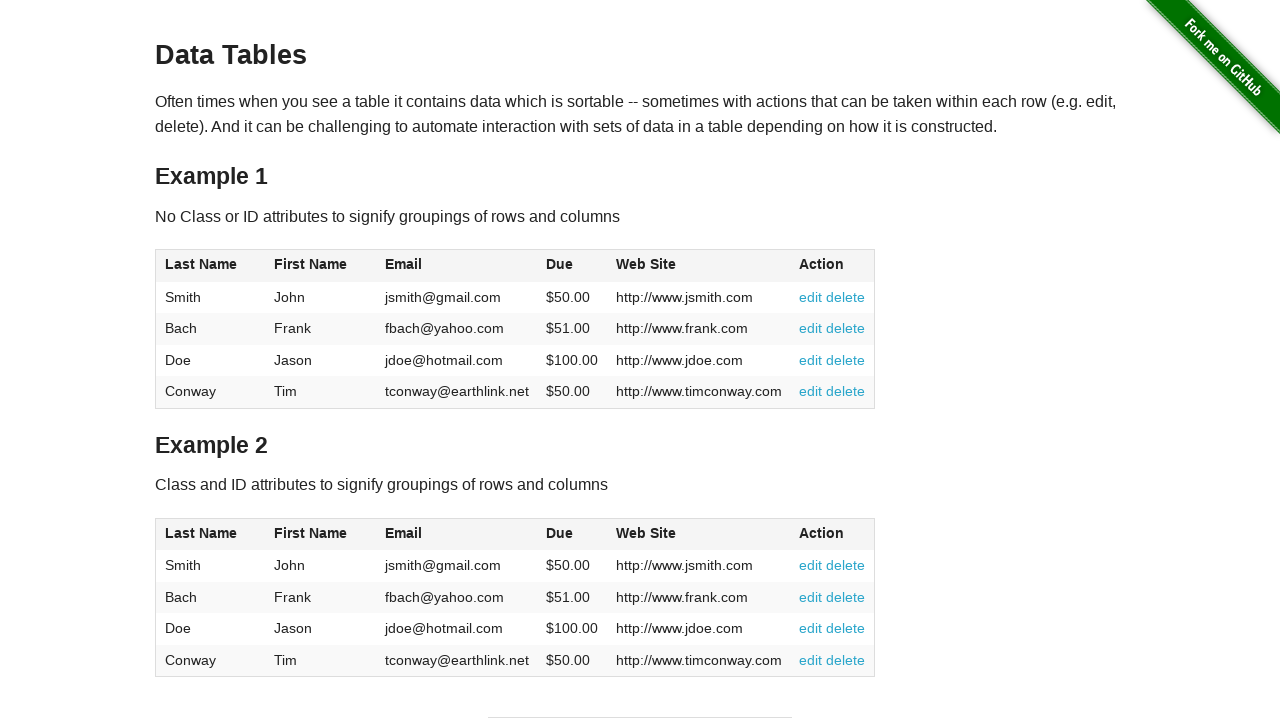

Verified row 4, column 2 data element
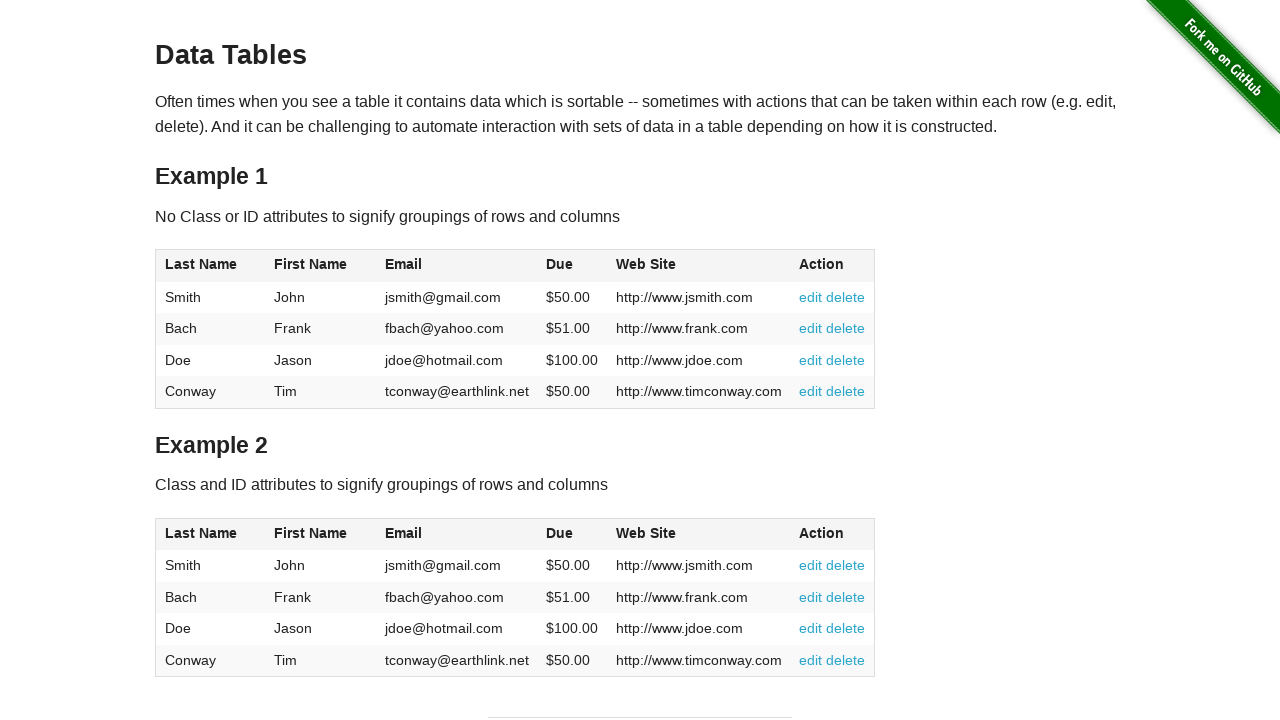

Verified header element at column 3
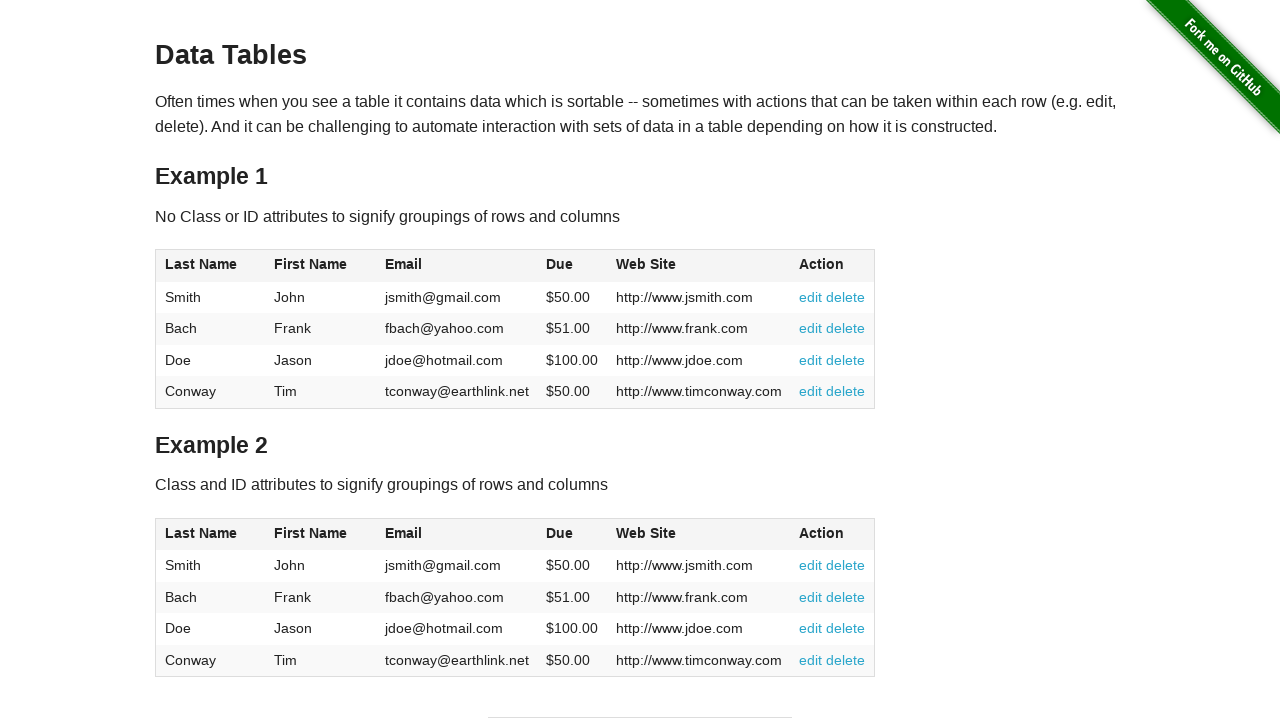

Verified row 4, column 3 data element
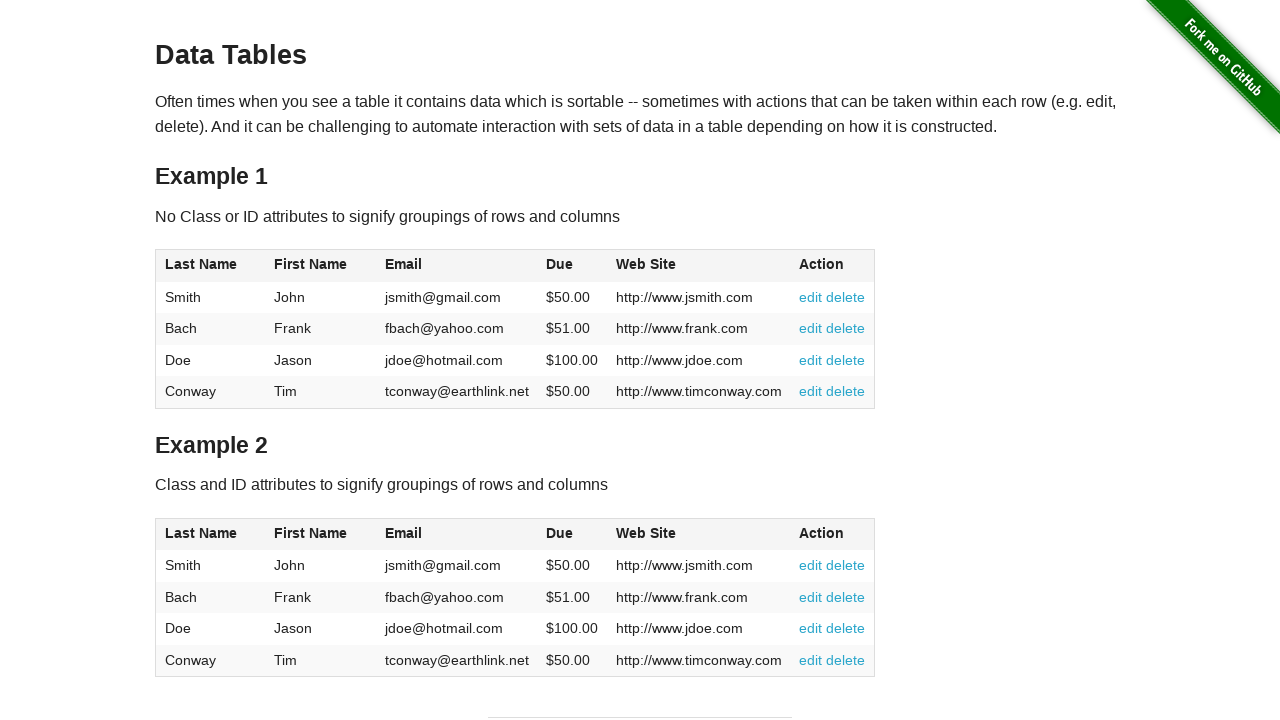

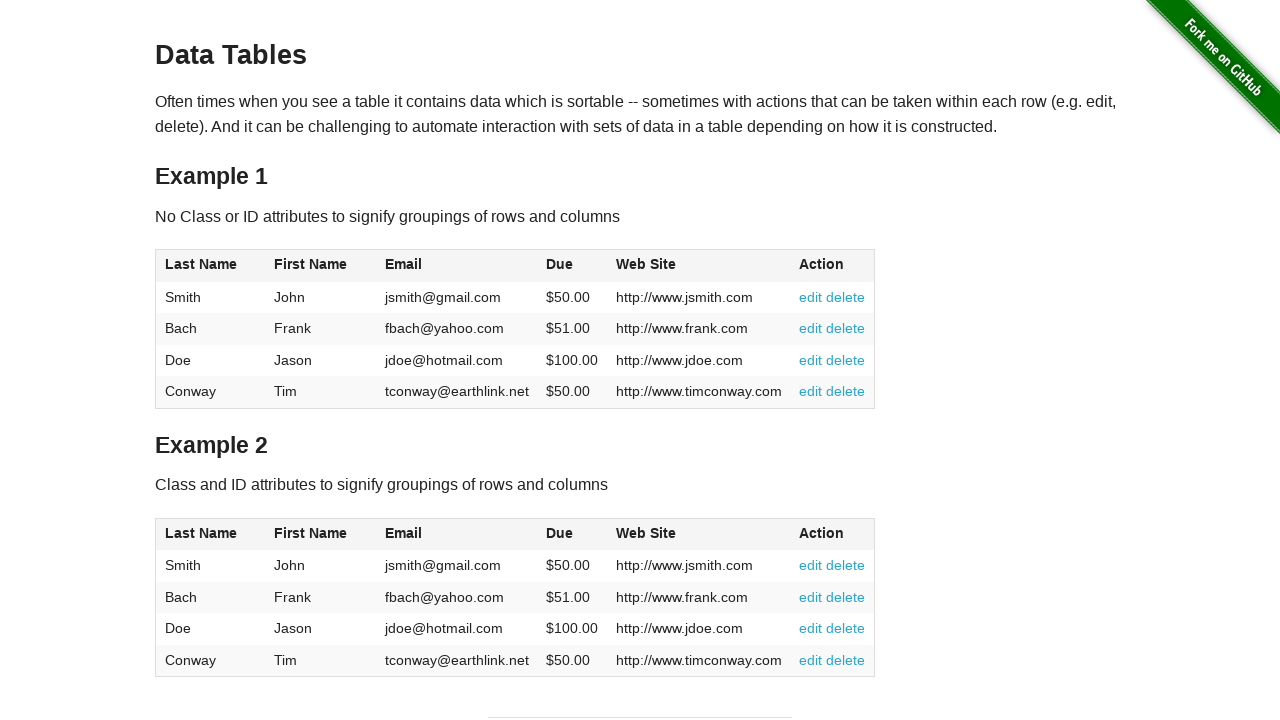